Tests a practice form by filling in email, password, name fields, clicking a checkbox and radio button, selecting from a dropdown, submitting the form, and verifying success message

Starting URL: https://rahulshettyacademy.com/angularpractice/

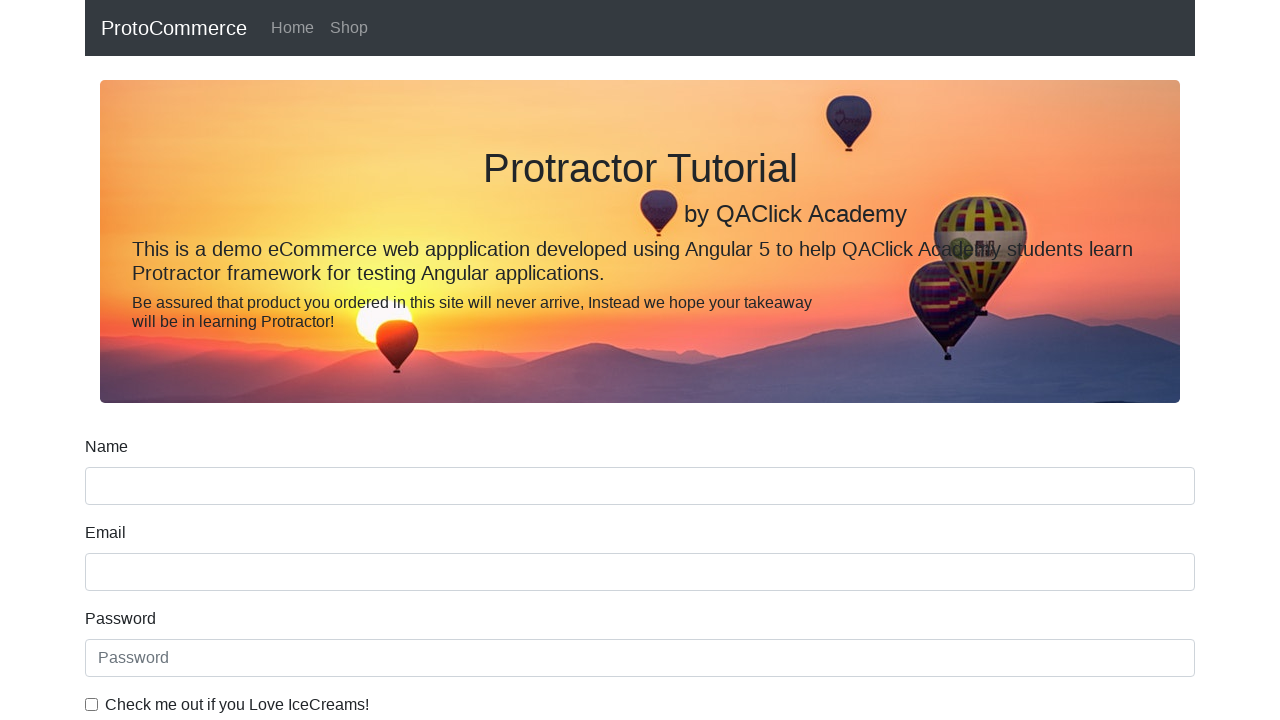

Filled email field with 'testuser2024@gmail.com' on input[name='email']
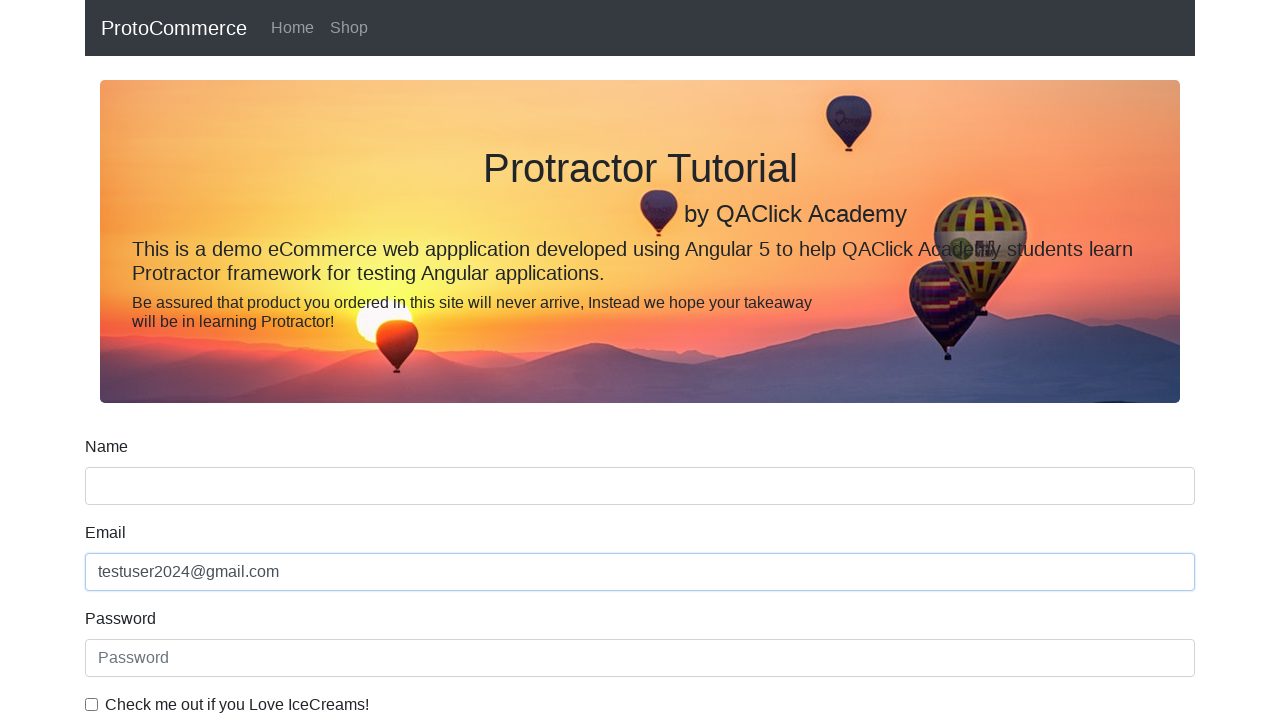

Filled password field with 'SecurePass789' on #exampleInputPassword1
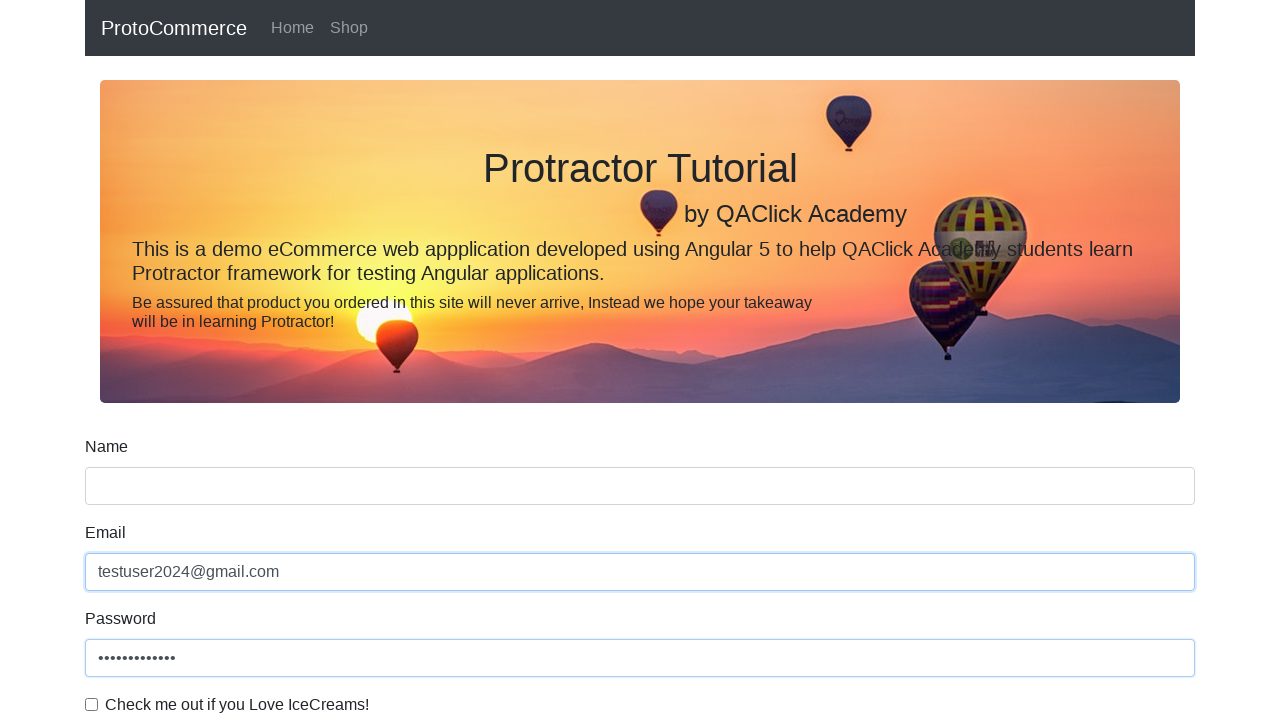

Clicked checkbox at (92, 704) on #exampleCheck1
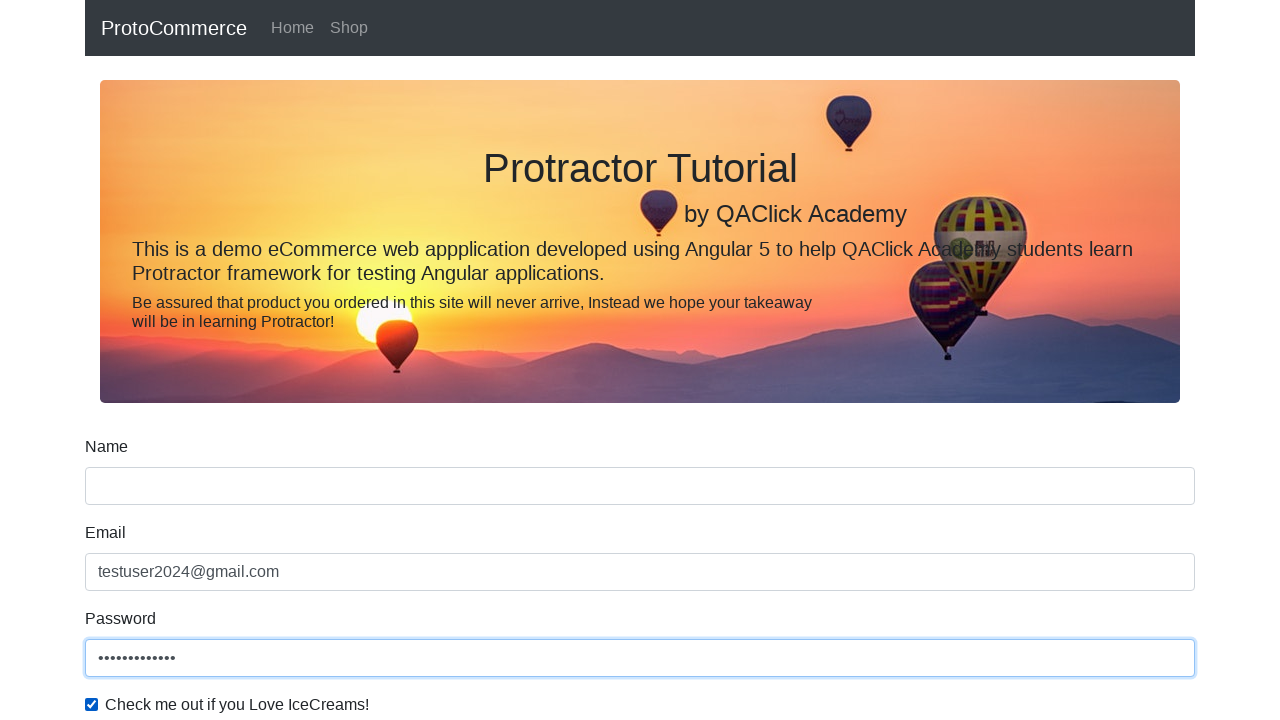

Filled name field with 'John Smith' on input[name='name']
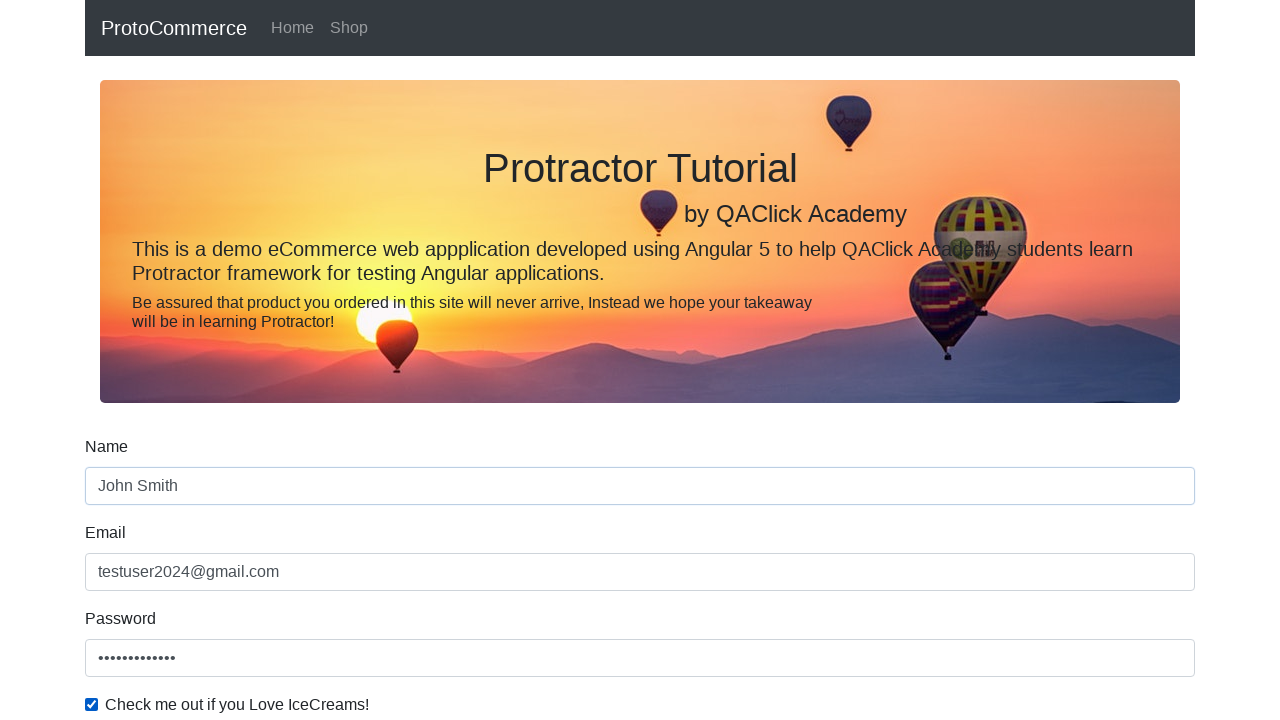

Clicked radio button at (238, 360) on #inlineRadio1
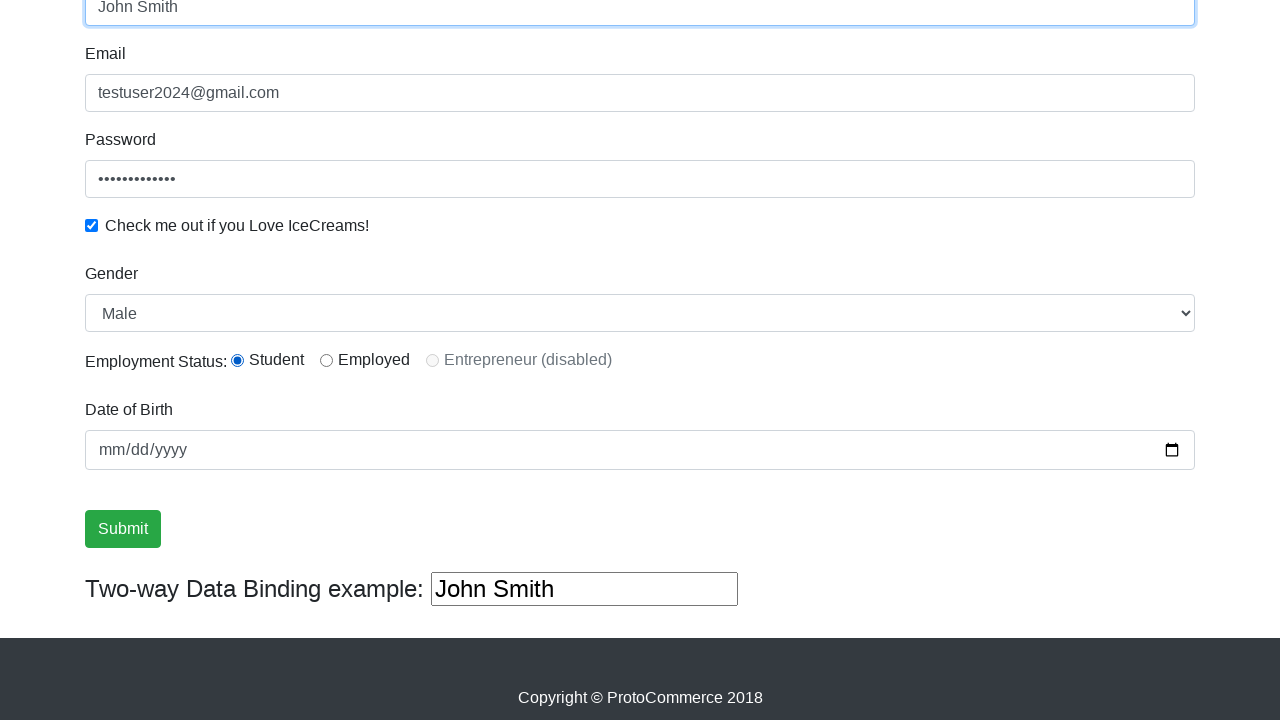

Selected 'Female' from dropdown on #exampleFormControlSelect1
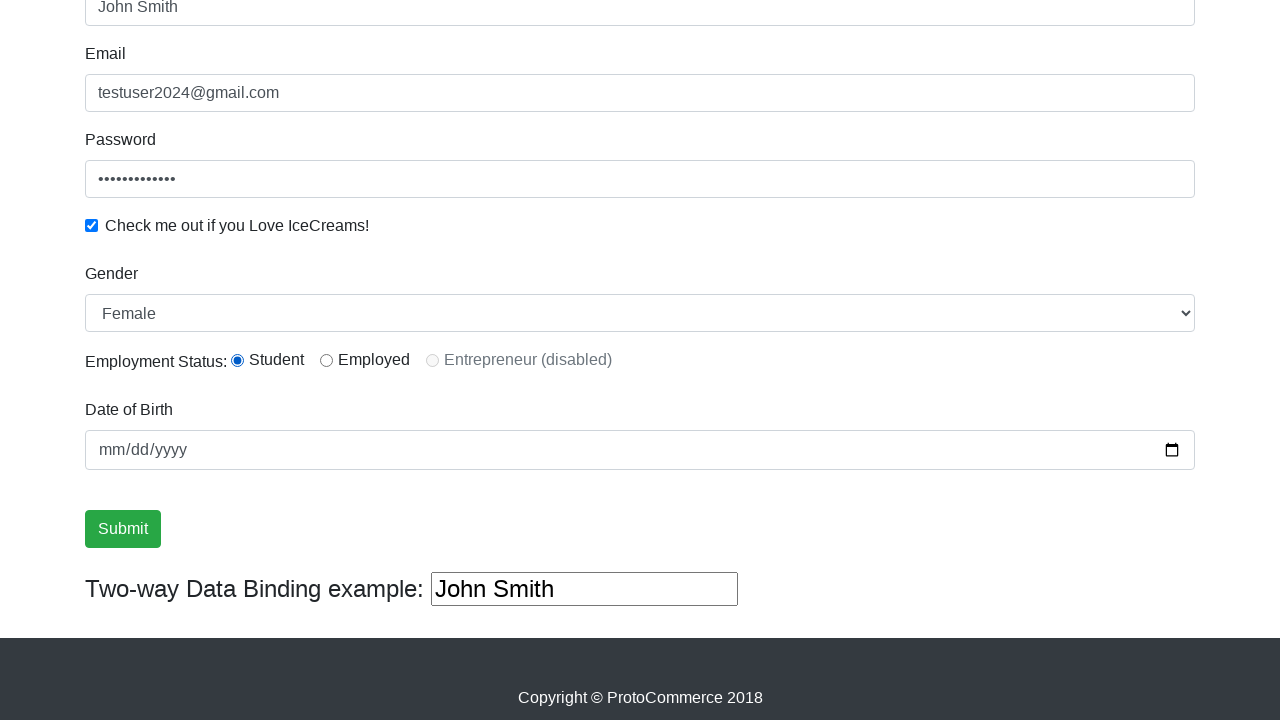

Selected first option (Male) from dropdown on #exampleFormControlSelect1
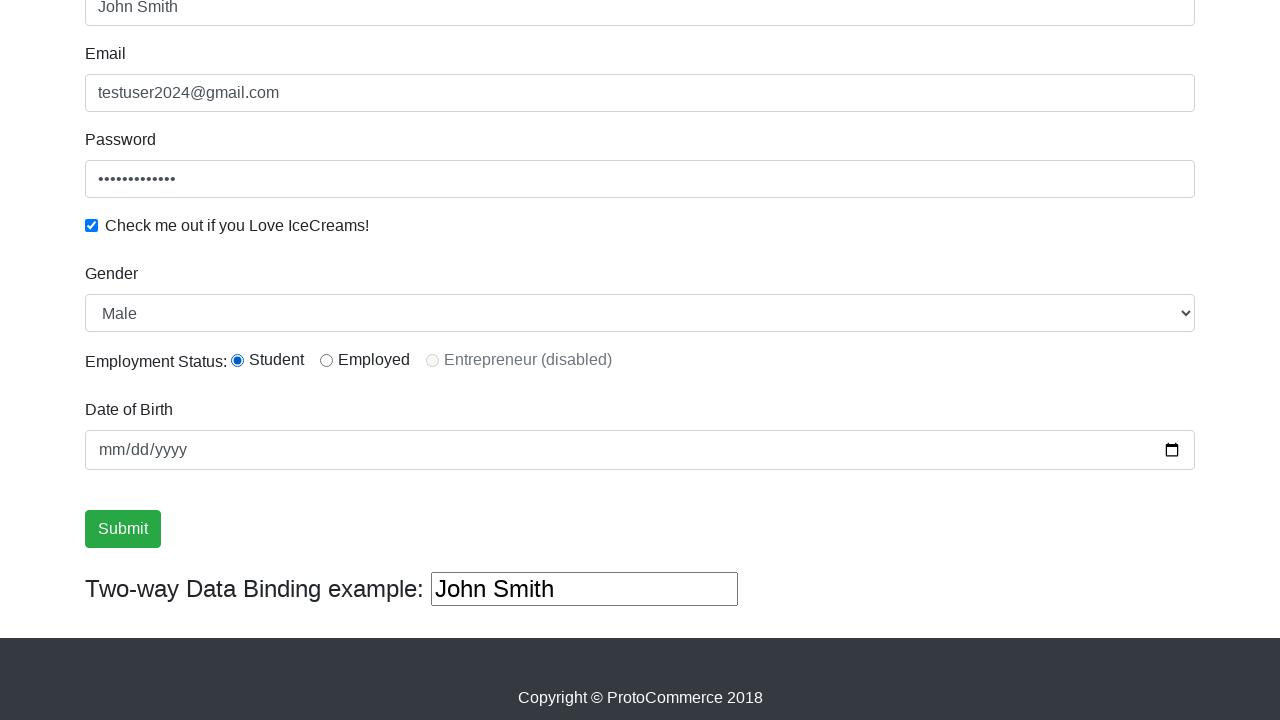

Clicked form submit button at (123, 529) on input[type='submit']
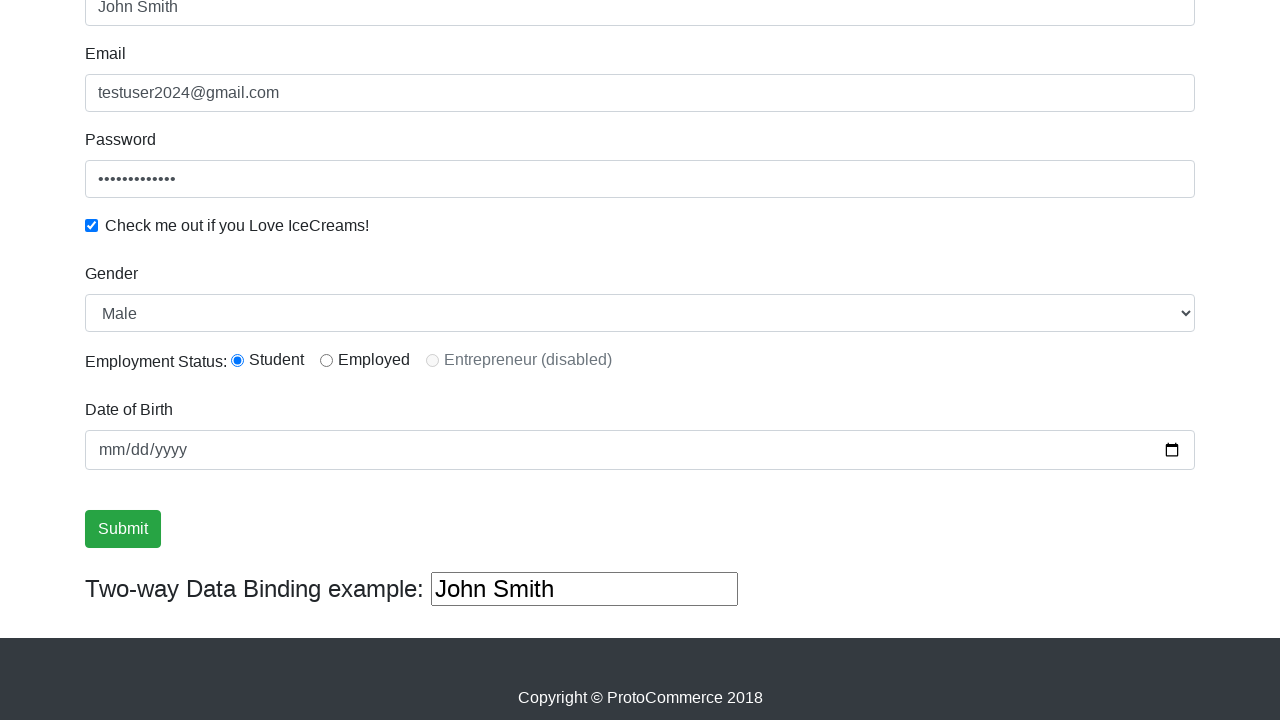

Success message appeared after form submission
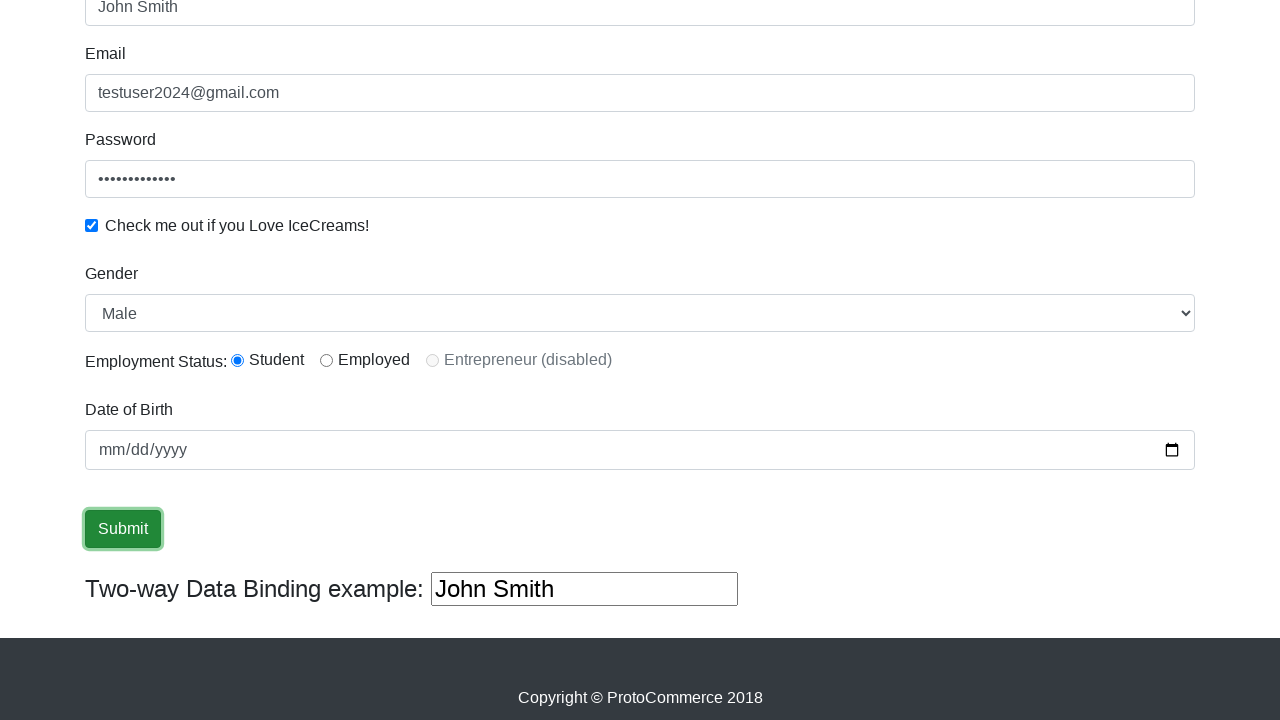

Retrieved success message text: '
                    ×
                    Success! The Form has been submitted successfully!.
                  '
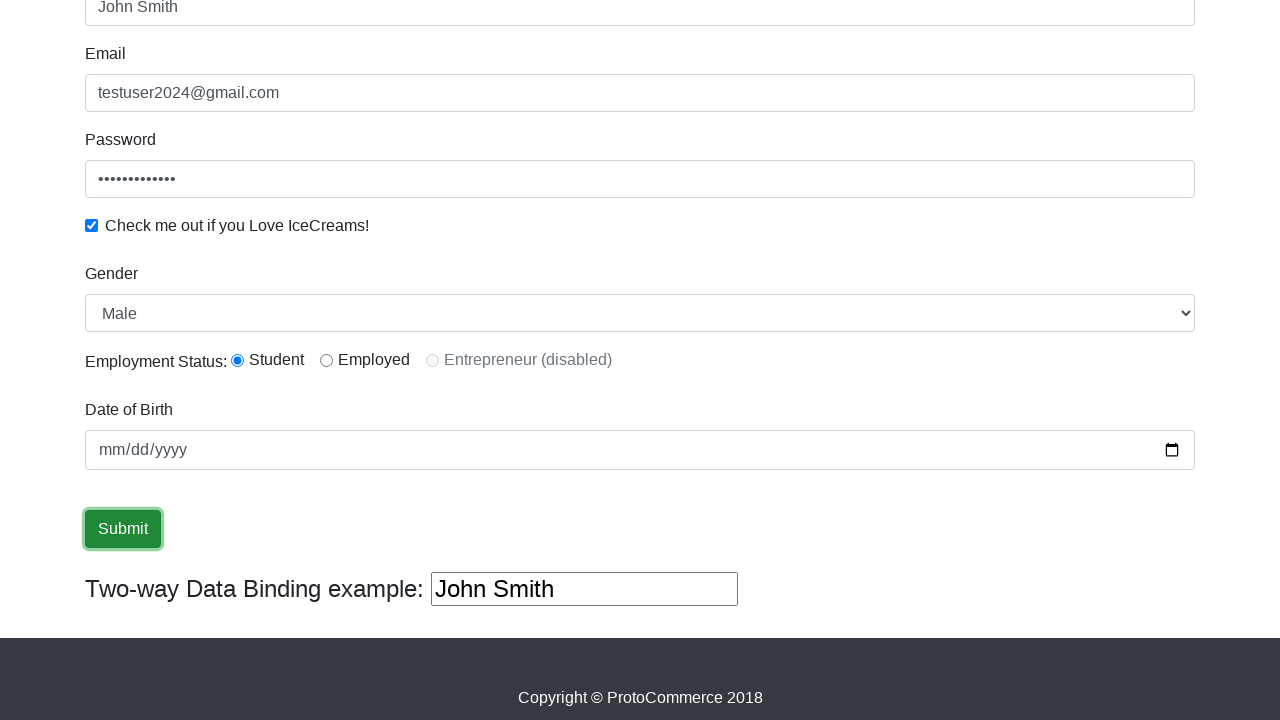

Verified 'Success' text is present in success message
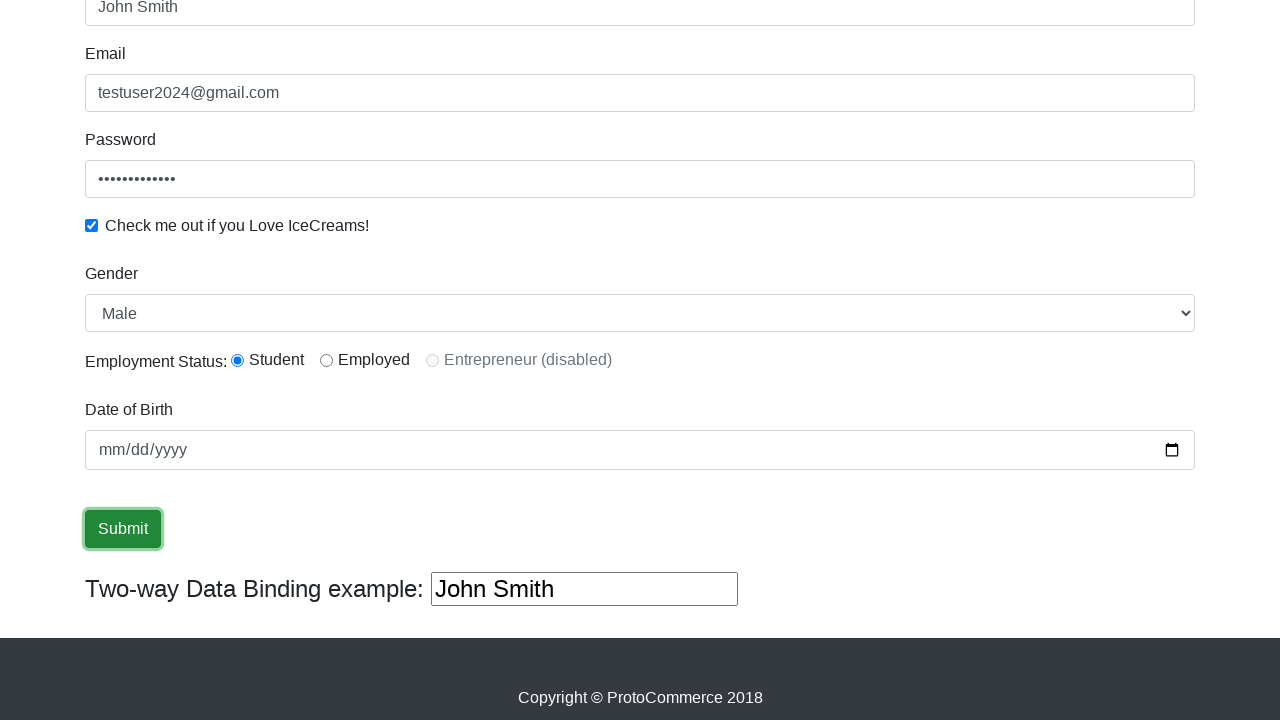

Filled third text input field with 'additional test input' on (//input[@type='text'])[3]
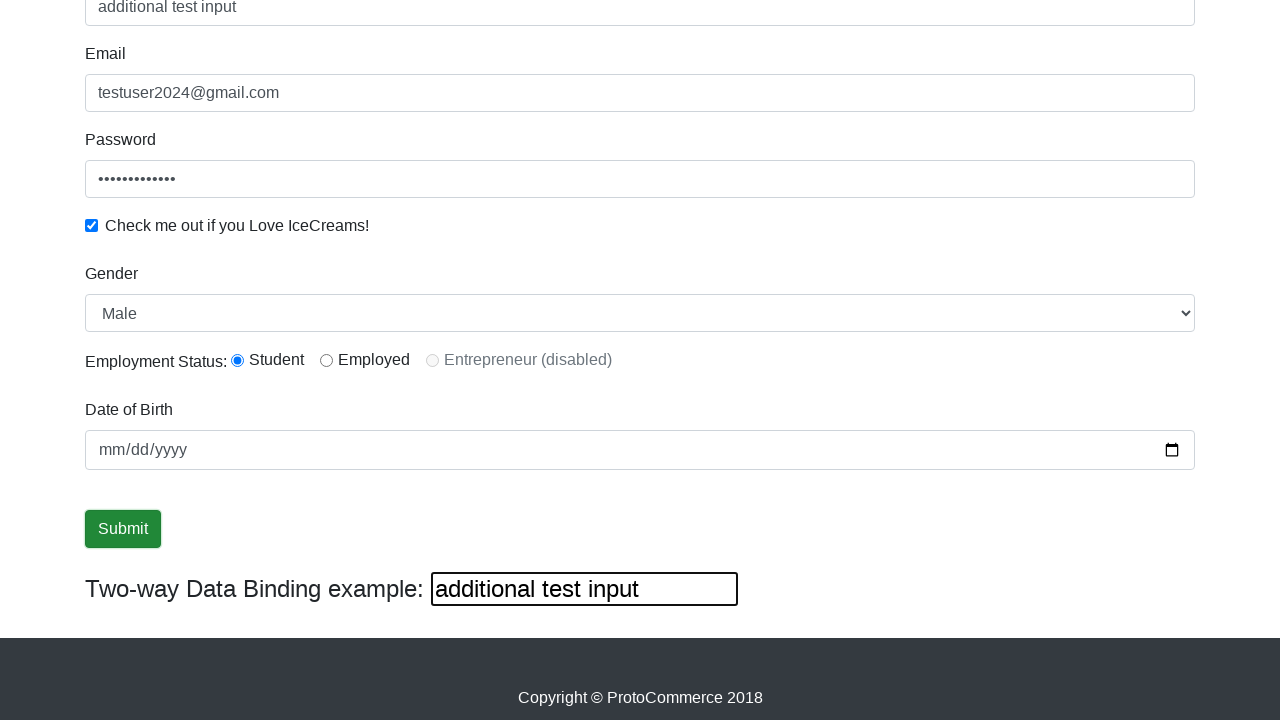

Cleared third text input field on (//input[@type='text'])[3]
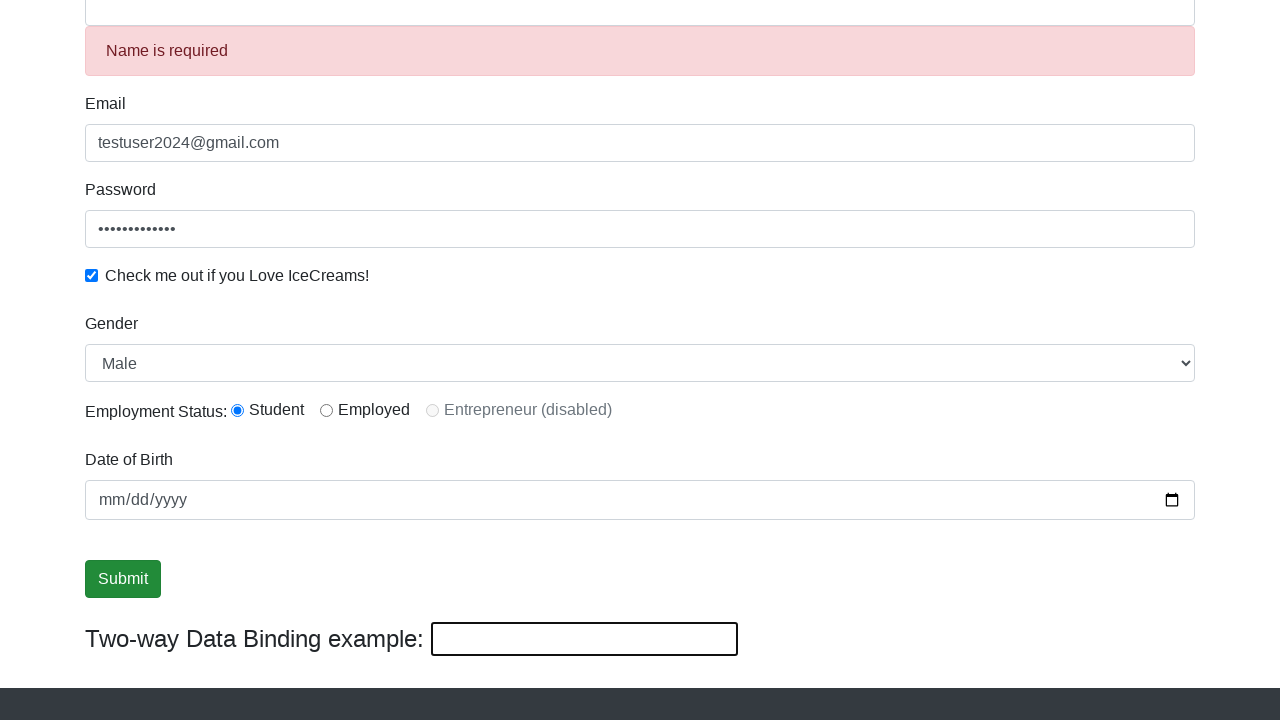

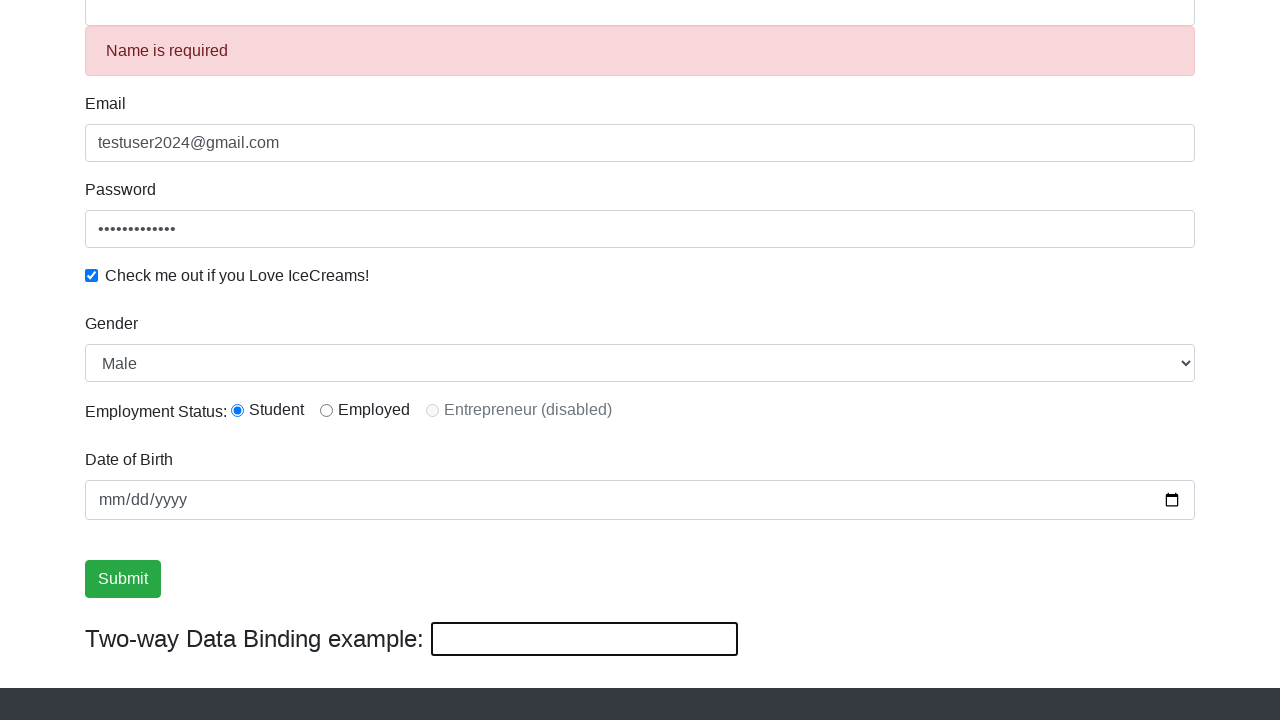